Tests mouse right-click functionality on a form input element using context click action

Starting URL: http://sahitest.com/demo/clicks.htm

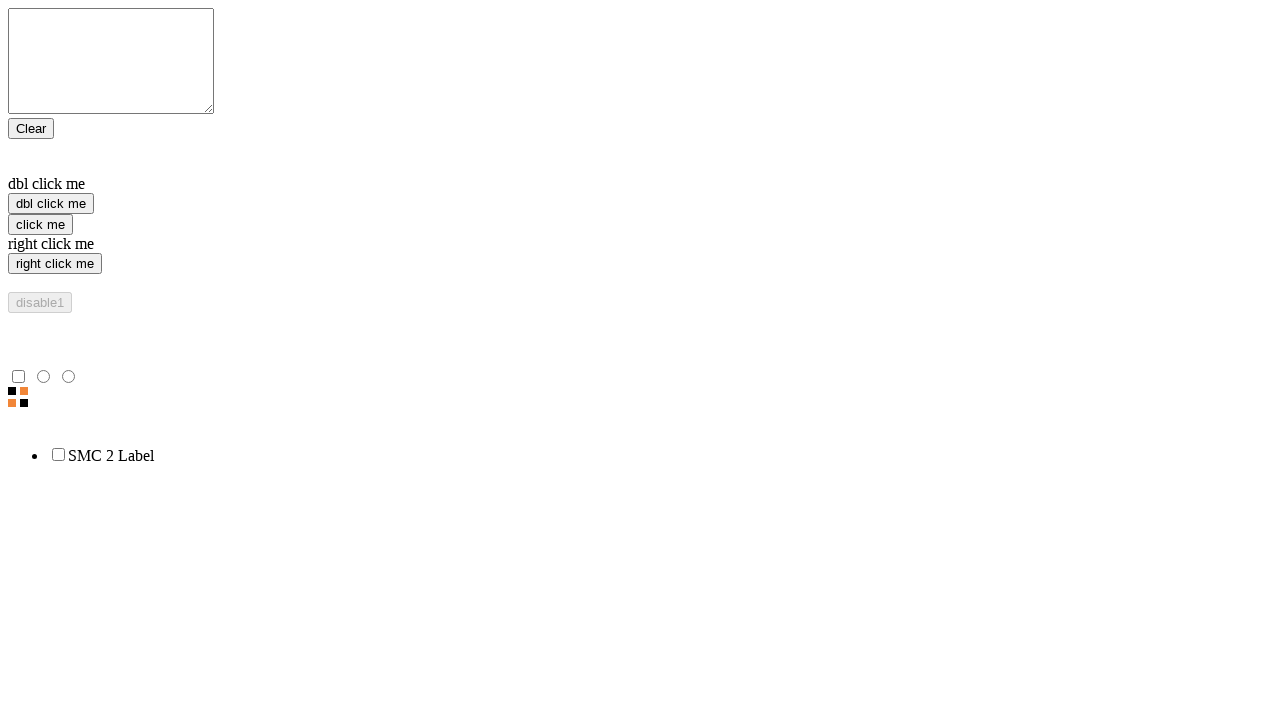

Located form input element for right-click operation
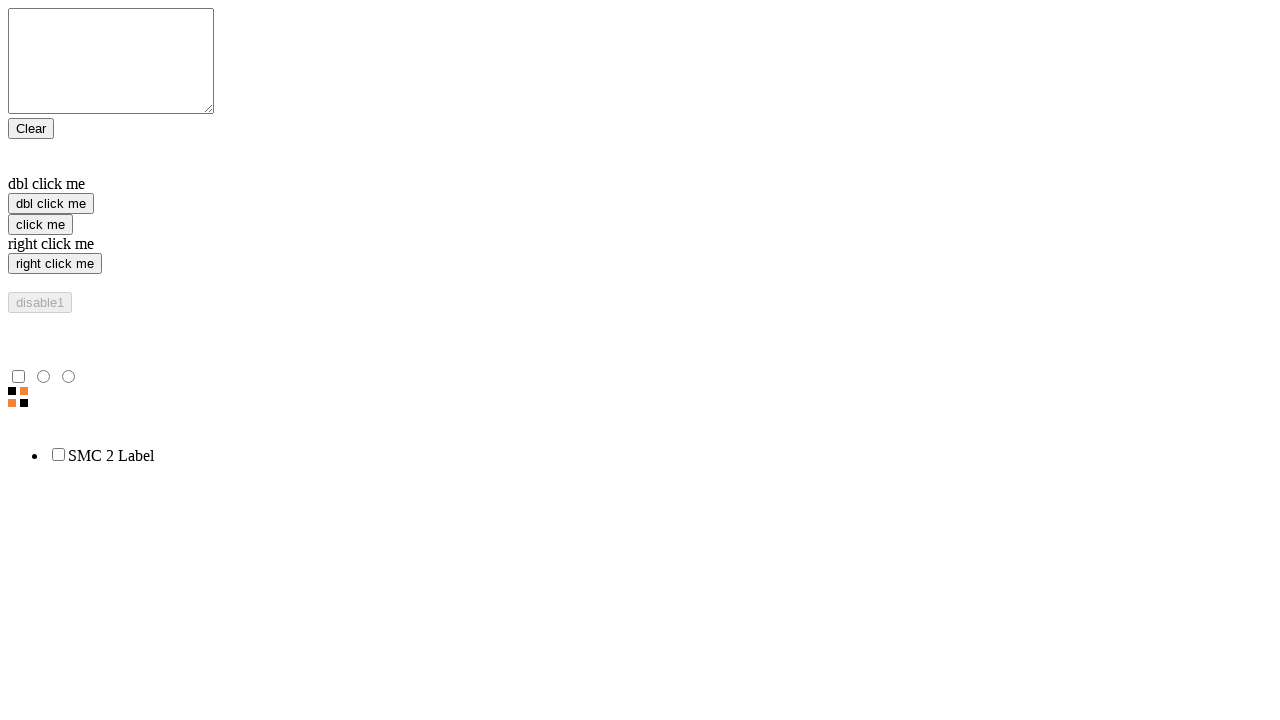

Performed right-click (context click) on form input element at (55, 264) on xpath=/html/body/form/input[4]
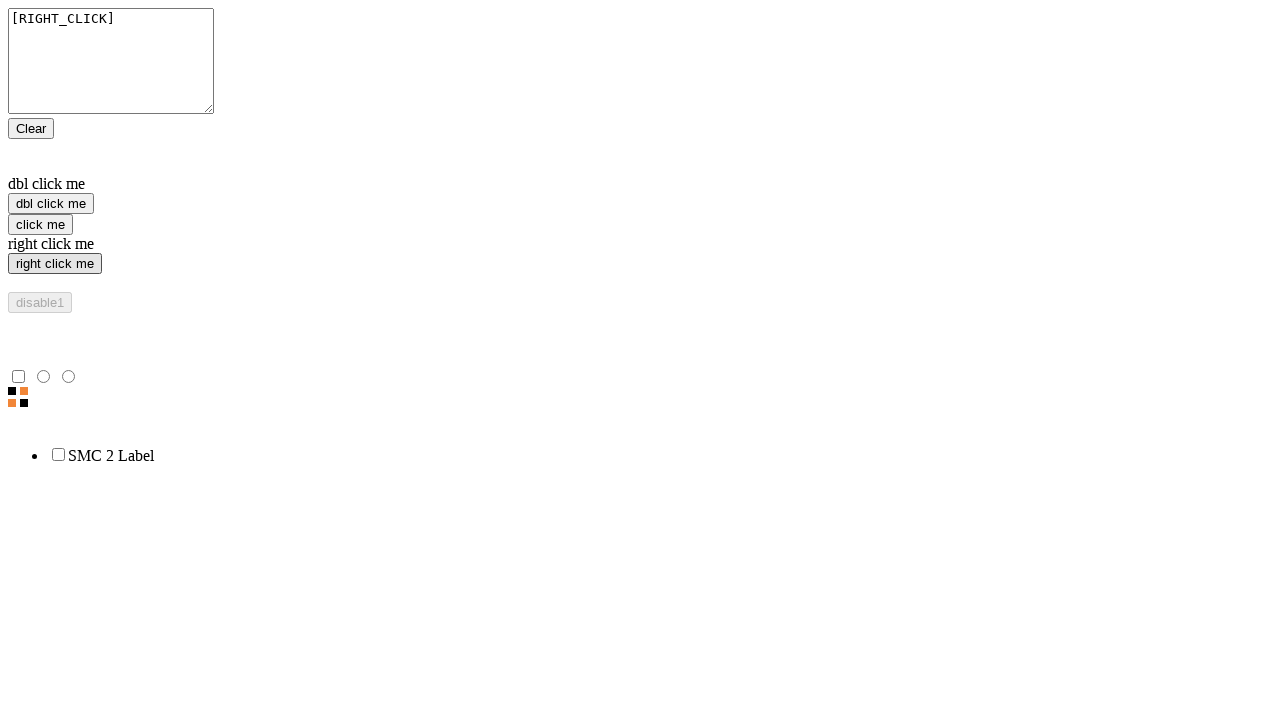

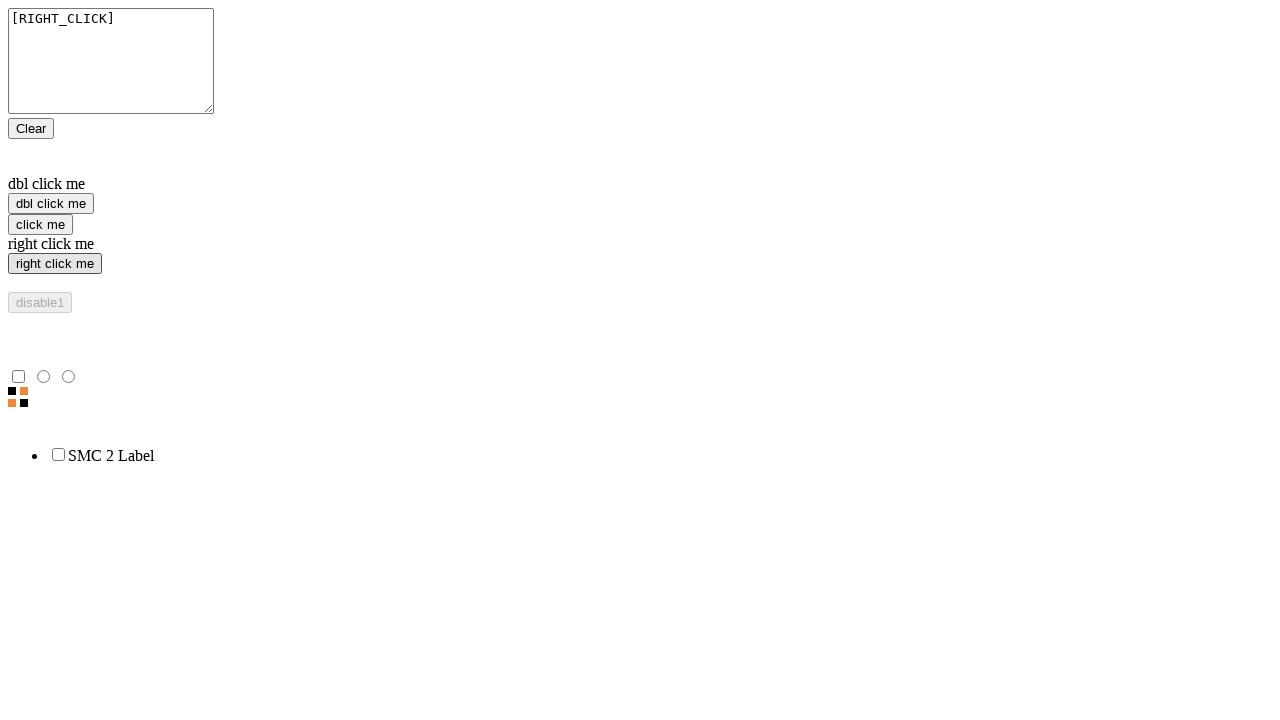